Verifies that the OrangeHRM demo page has the correct title

Starting URL: https://opensource-demo.orangehrmlive.com/

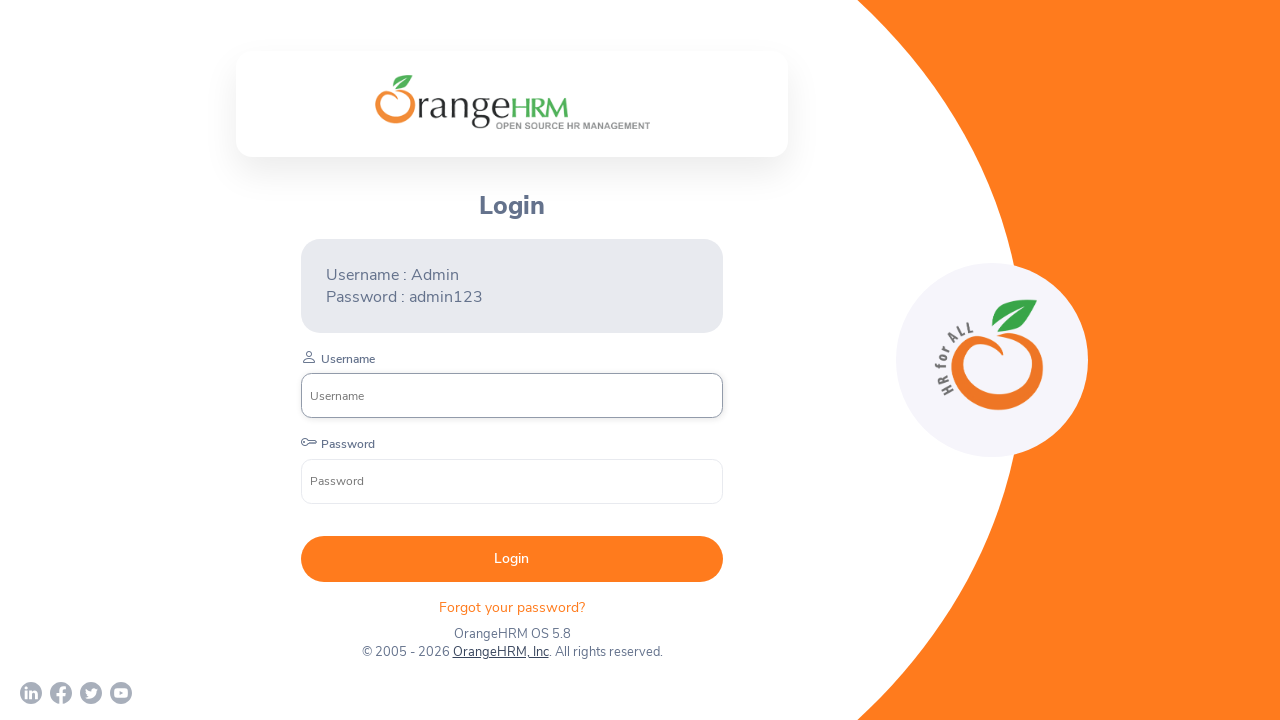

Navigated to OrangeHRM demo page
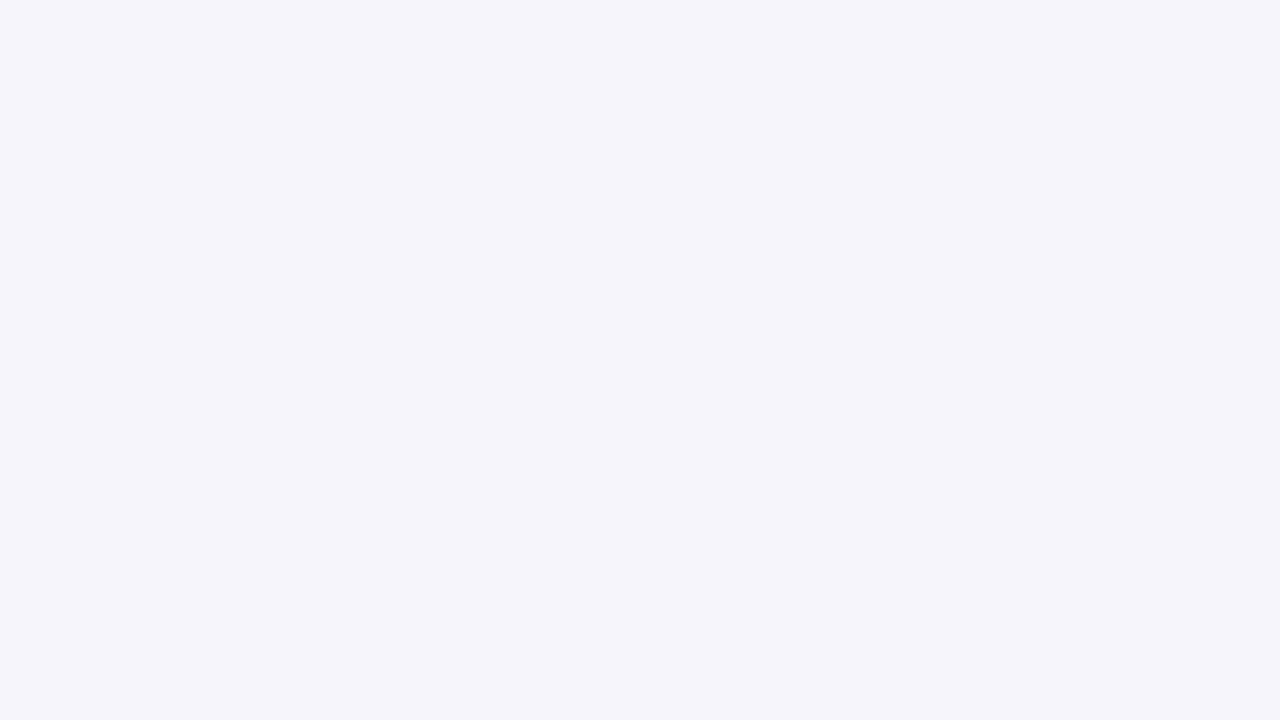

Verified page title is 'OrangeHRM'
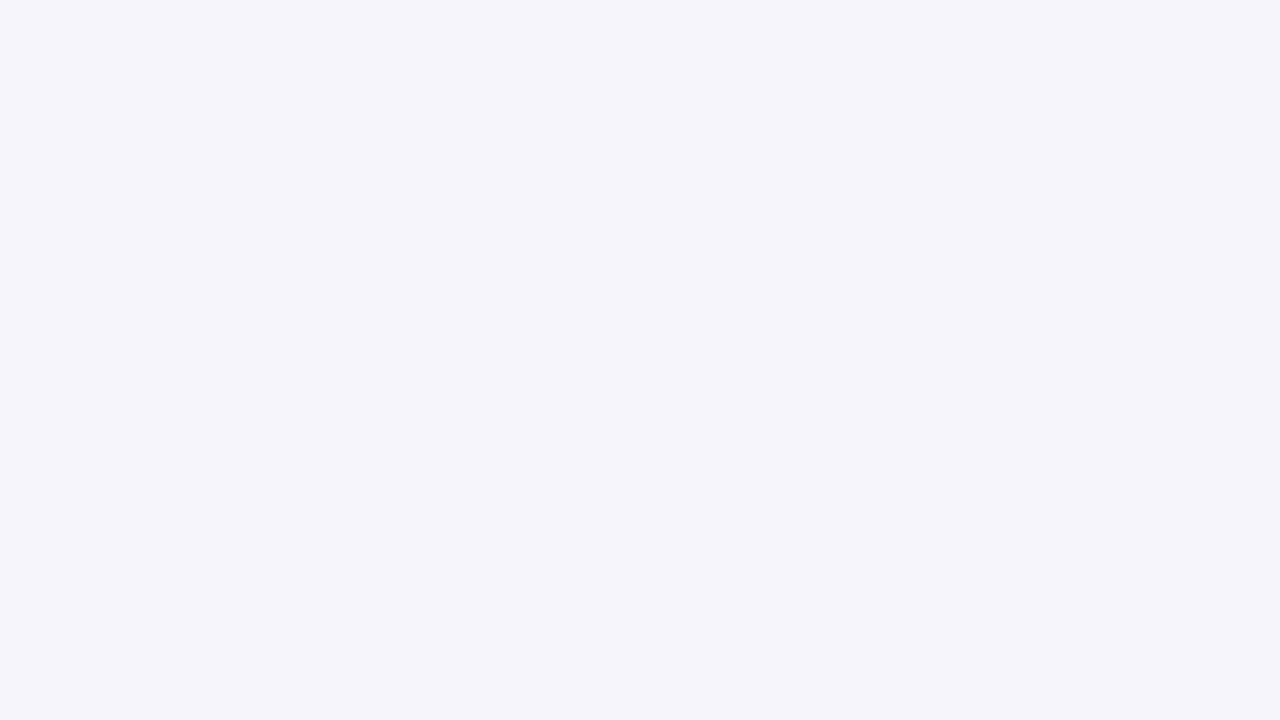

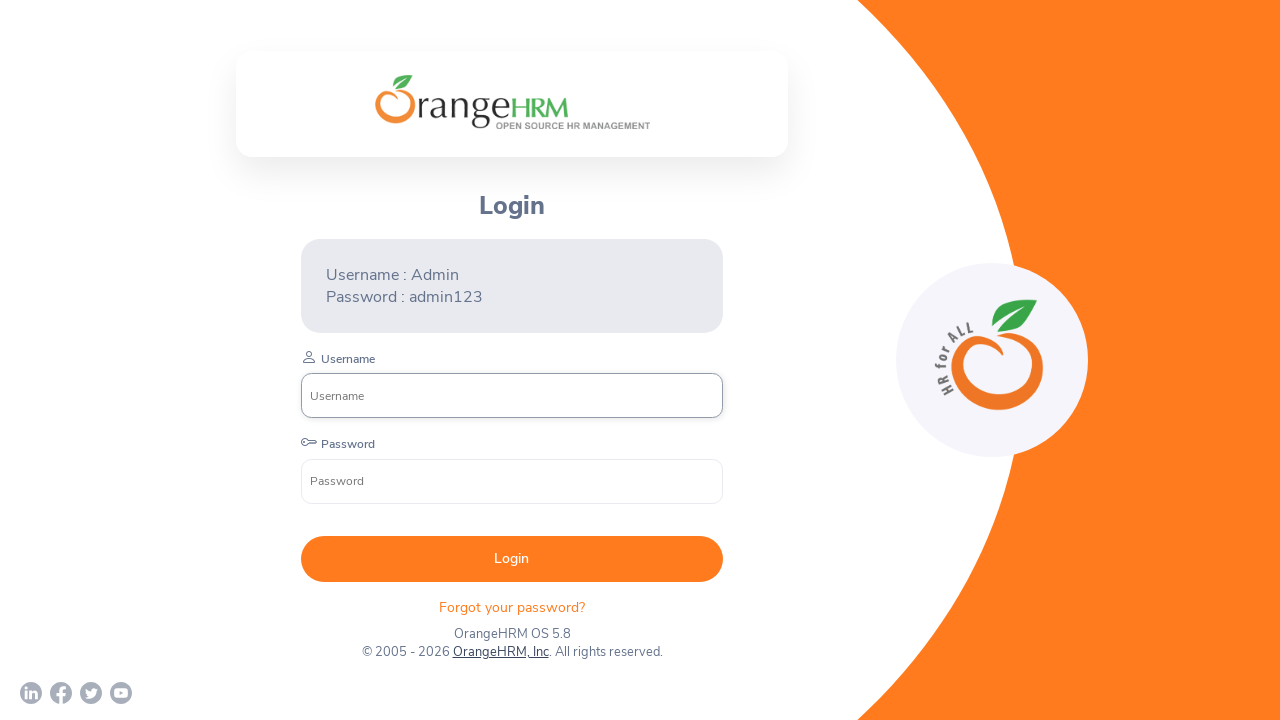